Tests clicking a button to render an element dynamically and waiting for it to appear

Starting URL: https://the-internet.herokuapp.com/dynamic_loading/2

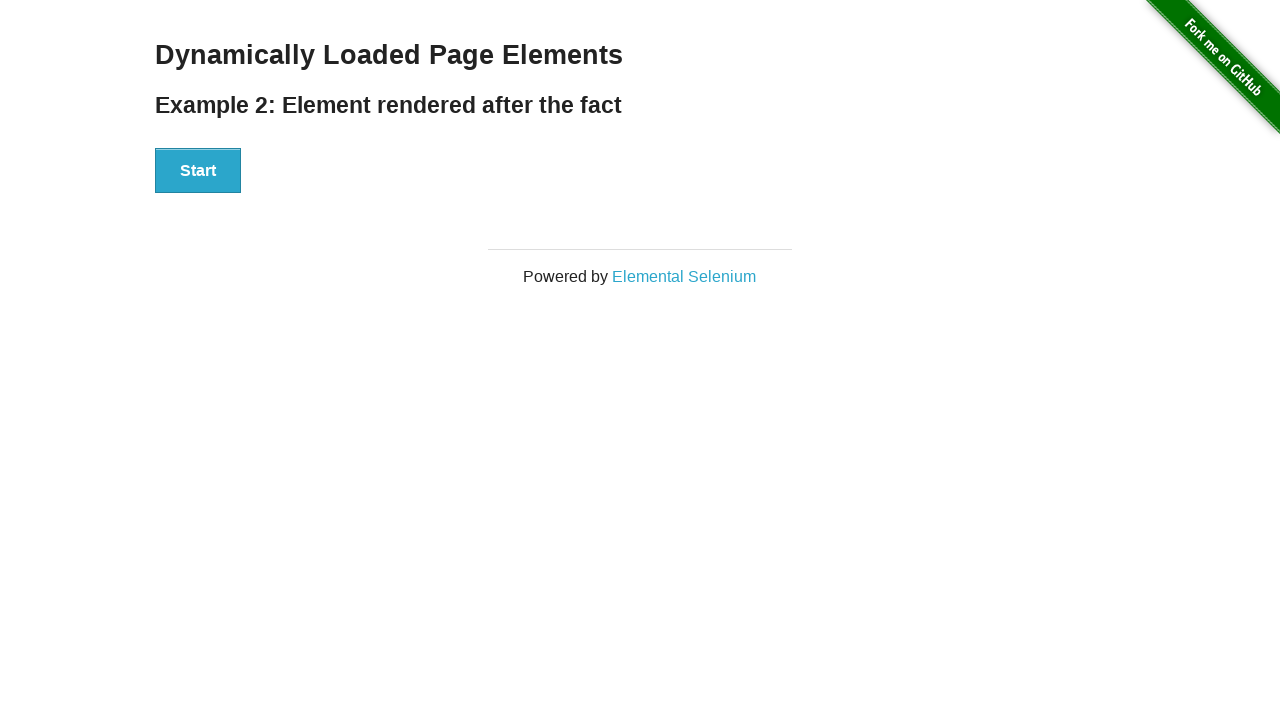

Navigated to dynamic loading page
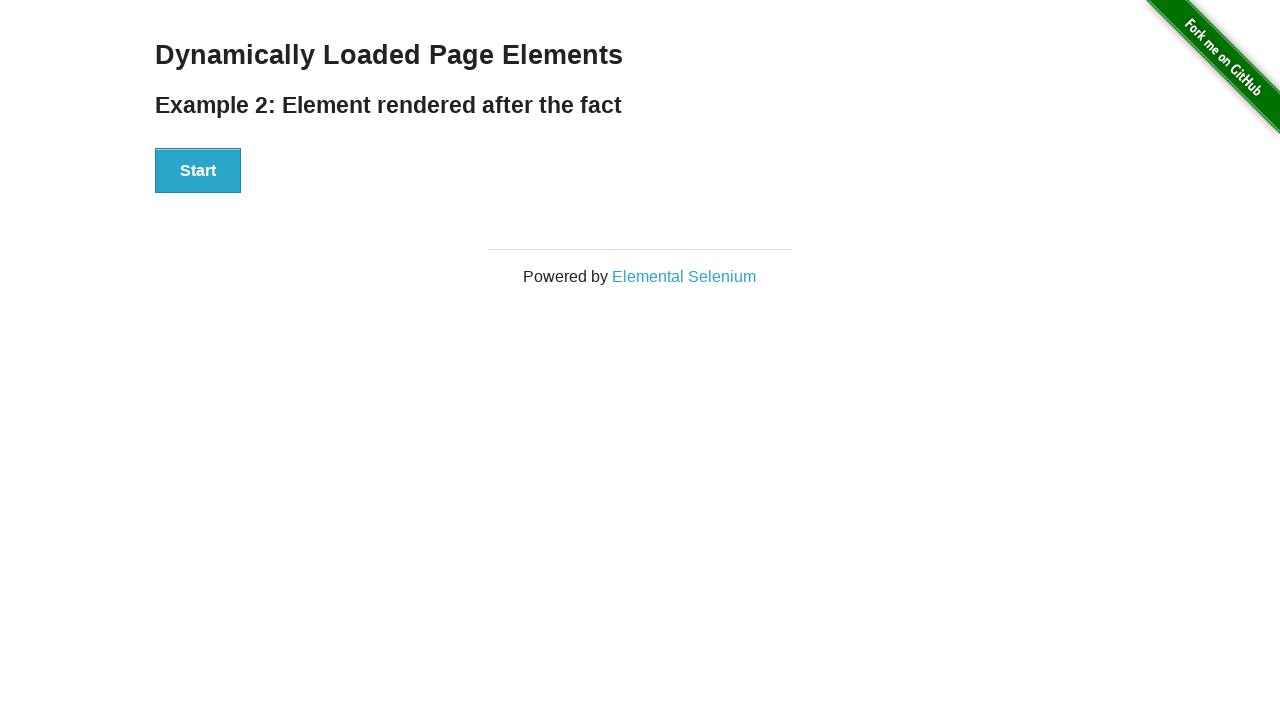

Clicked start button to trigger dynamic element rendering at (198, 171) on button
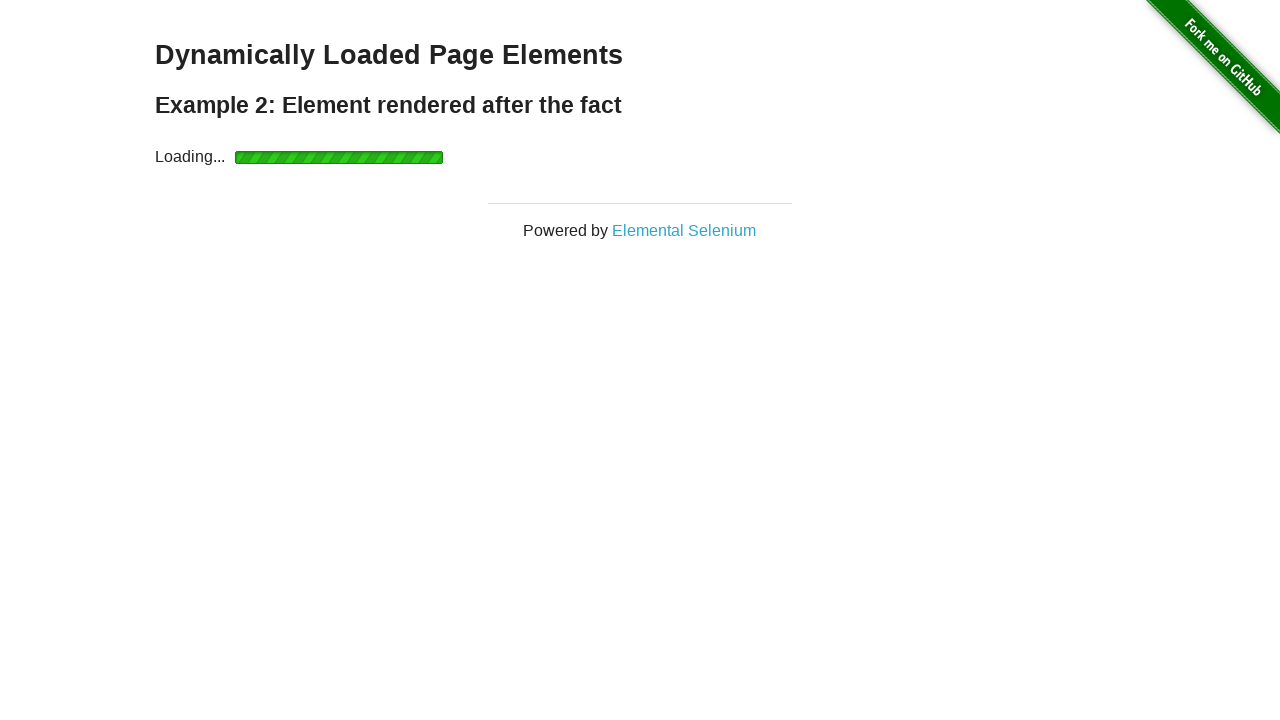

Dynamically rendered element appeared
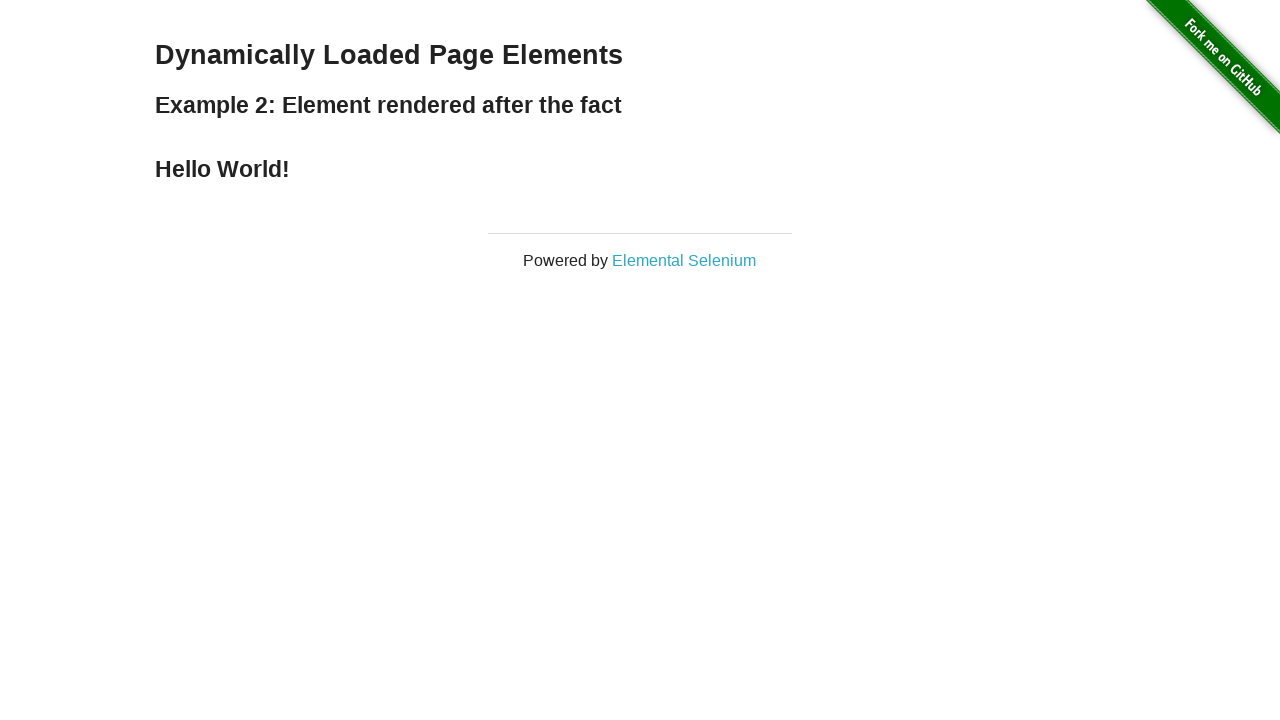

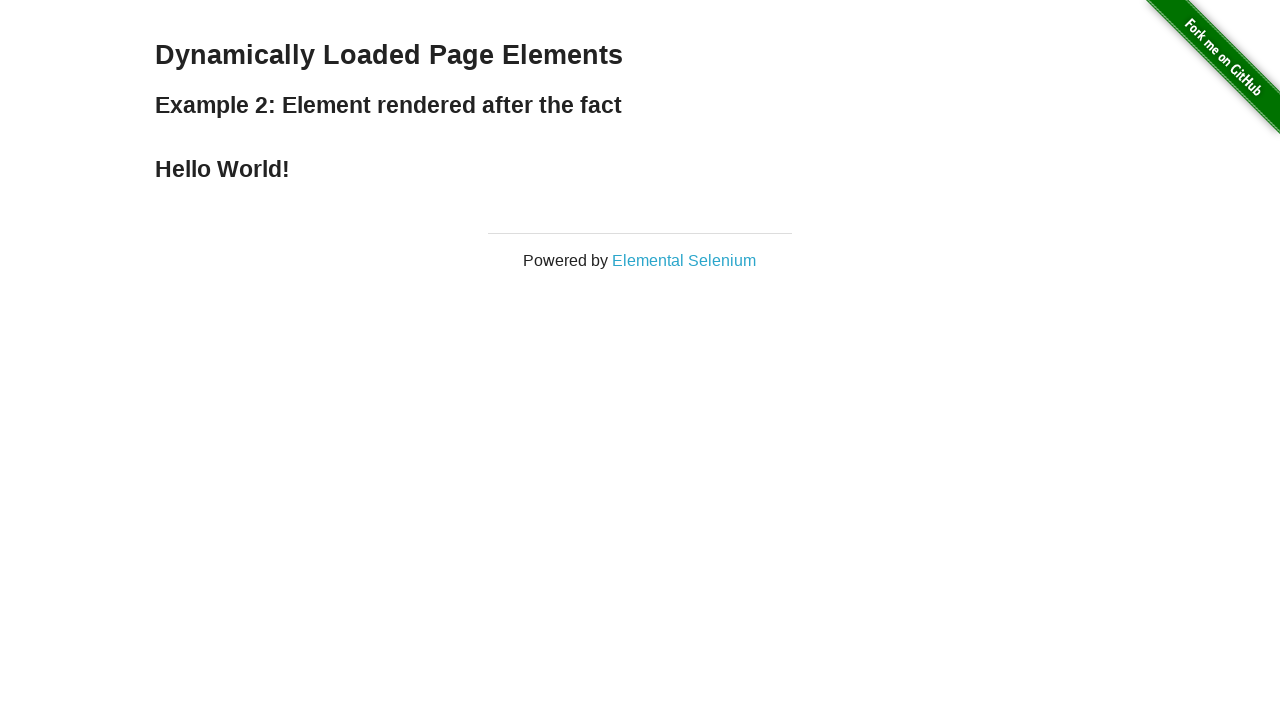